Tests navigation through Google Chrome Experiments website by clicking on the WebGL Globe Collection link, then navigating to an Instagram Followers experiment in a popup window.

Starting URL: https://experiments.withgoogle.com/collection/chrome

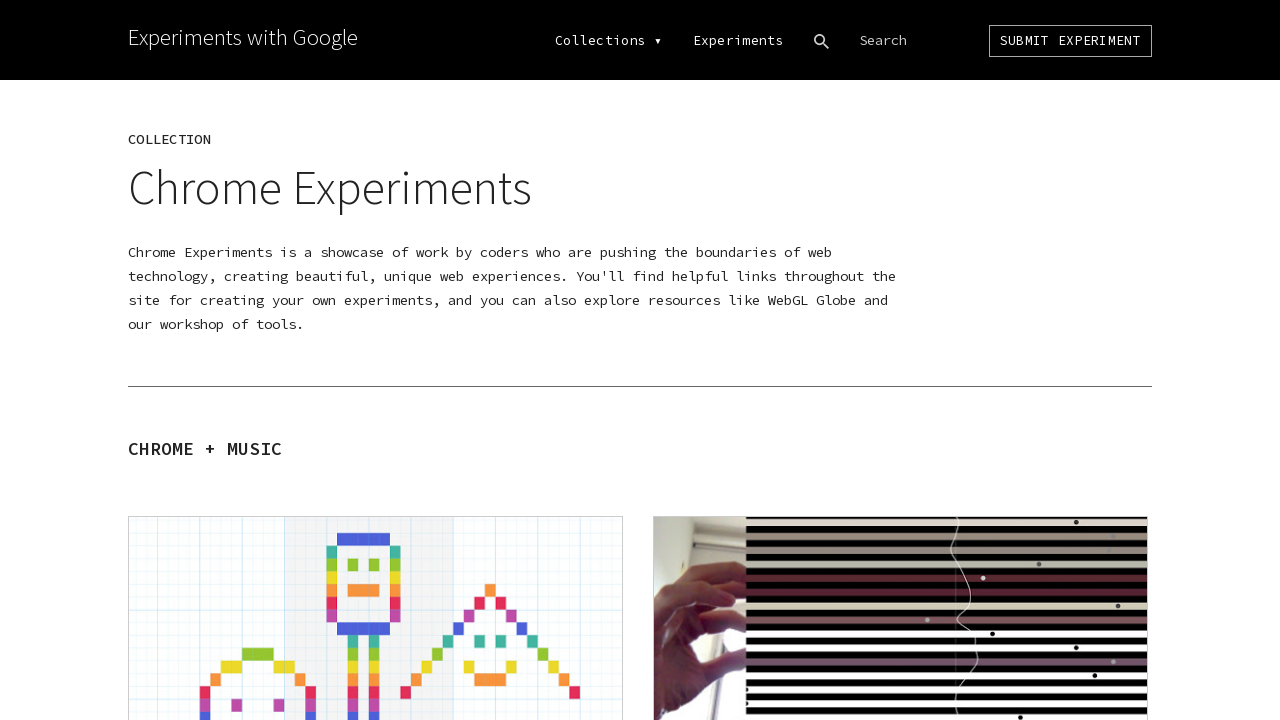

Clicked on WEBGL GLOBE COLLECTION link and popup opened at (237, 361) on internal:role=link[name="WEBGL GLOBE COLLECTION"i]
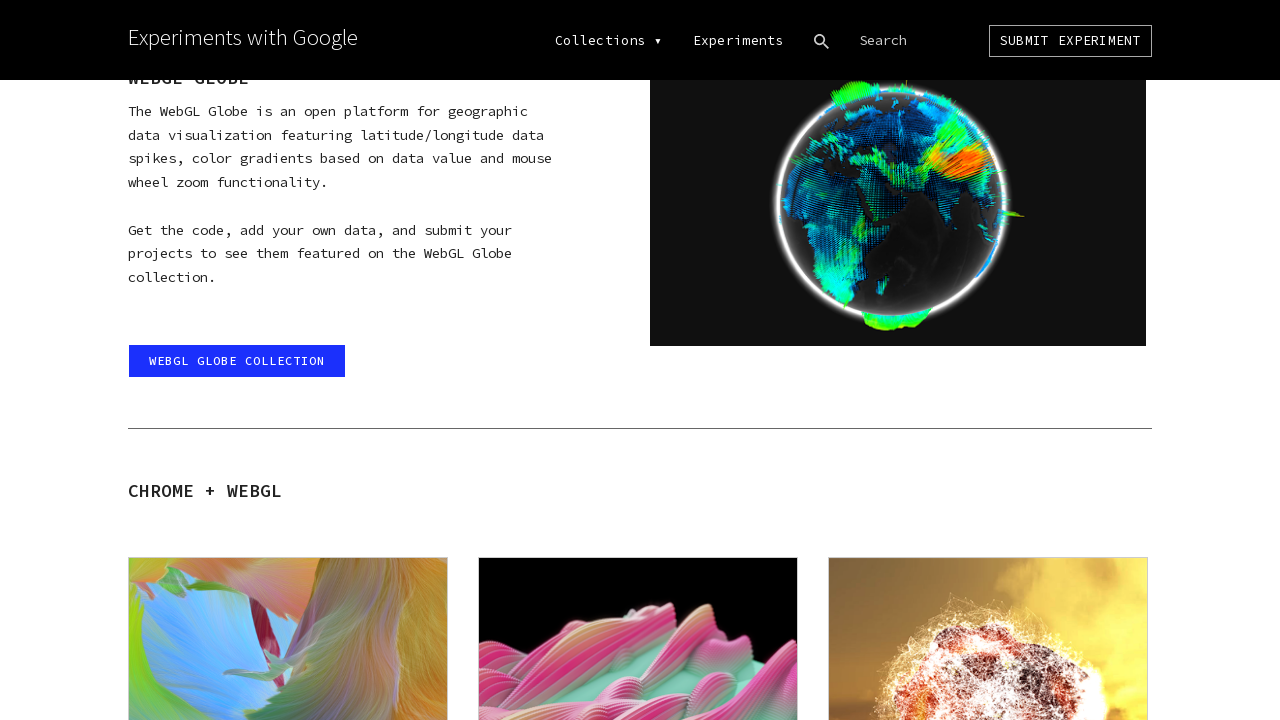

WebGL Globe Collection popup page loaded
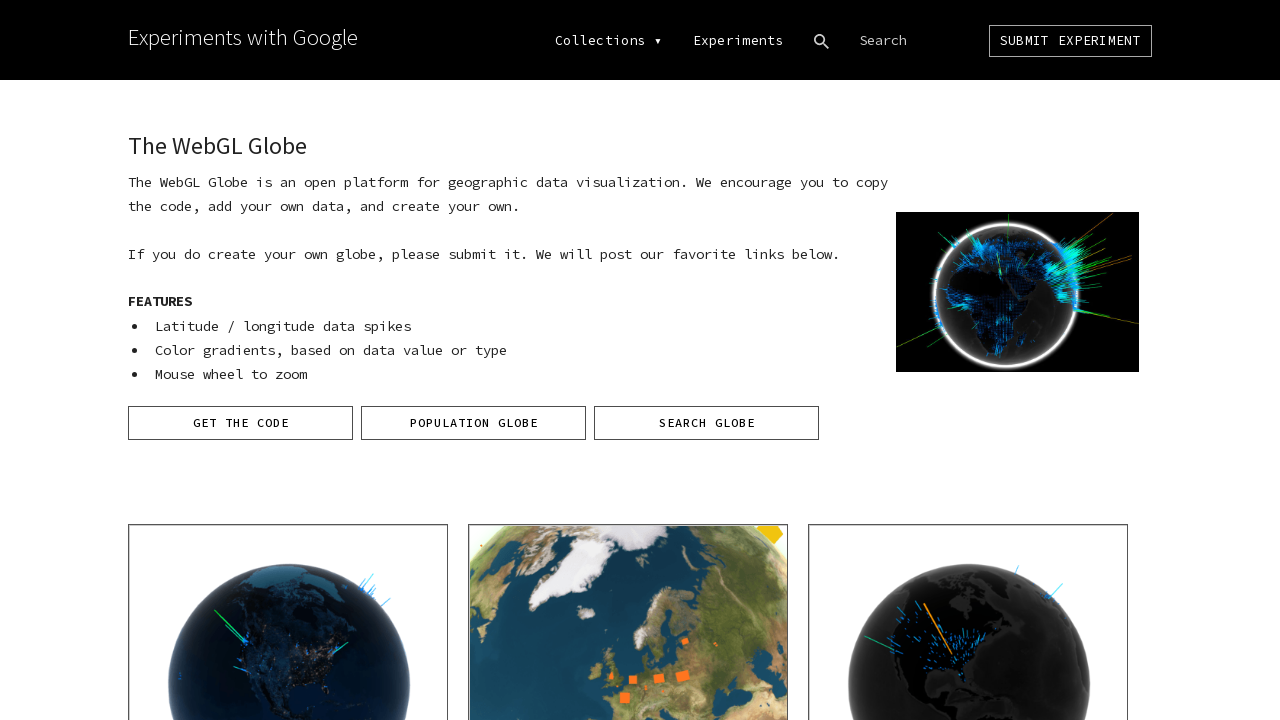

Clicked on Instagram Followers by Jules Moretti link and new popup opened at (288, 560) on internal:role=link[name="Instagram Followers by Jules Moretti"i]
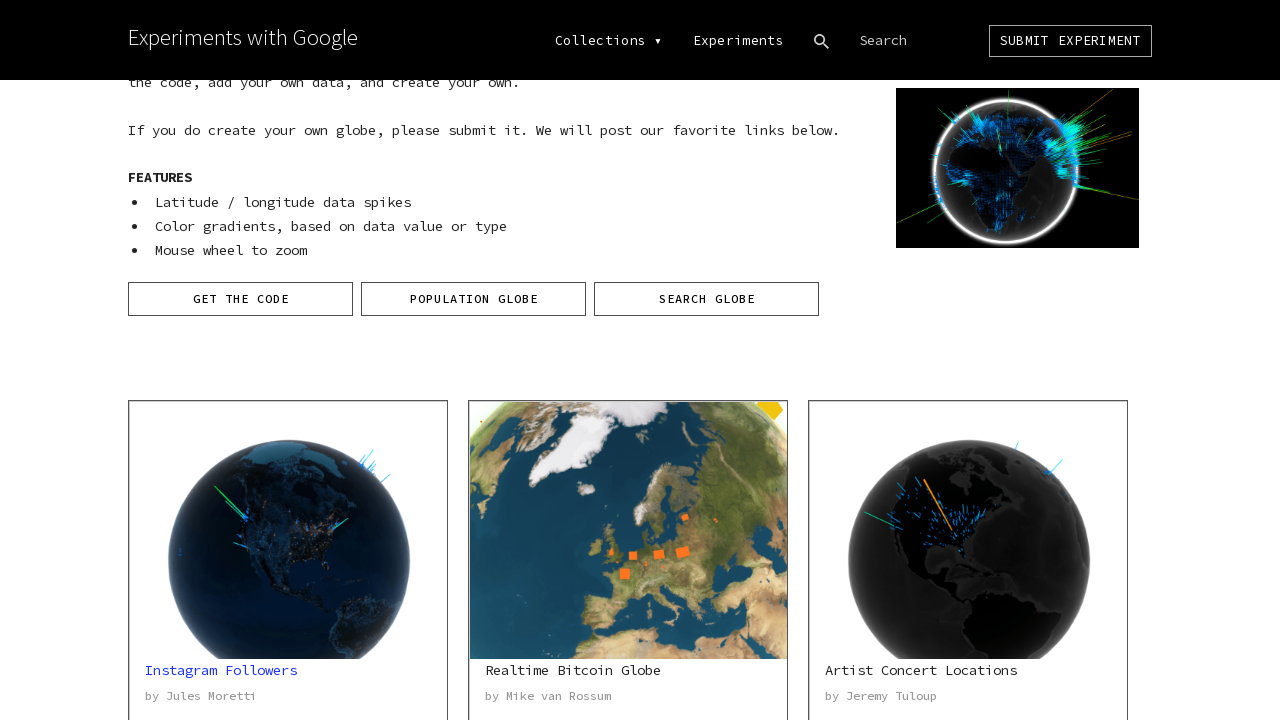

Instagram Followers experiment popup page loaded
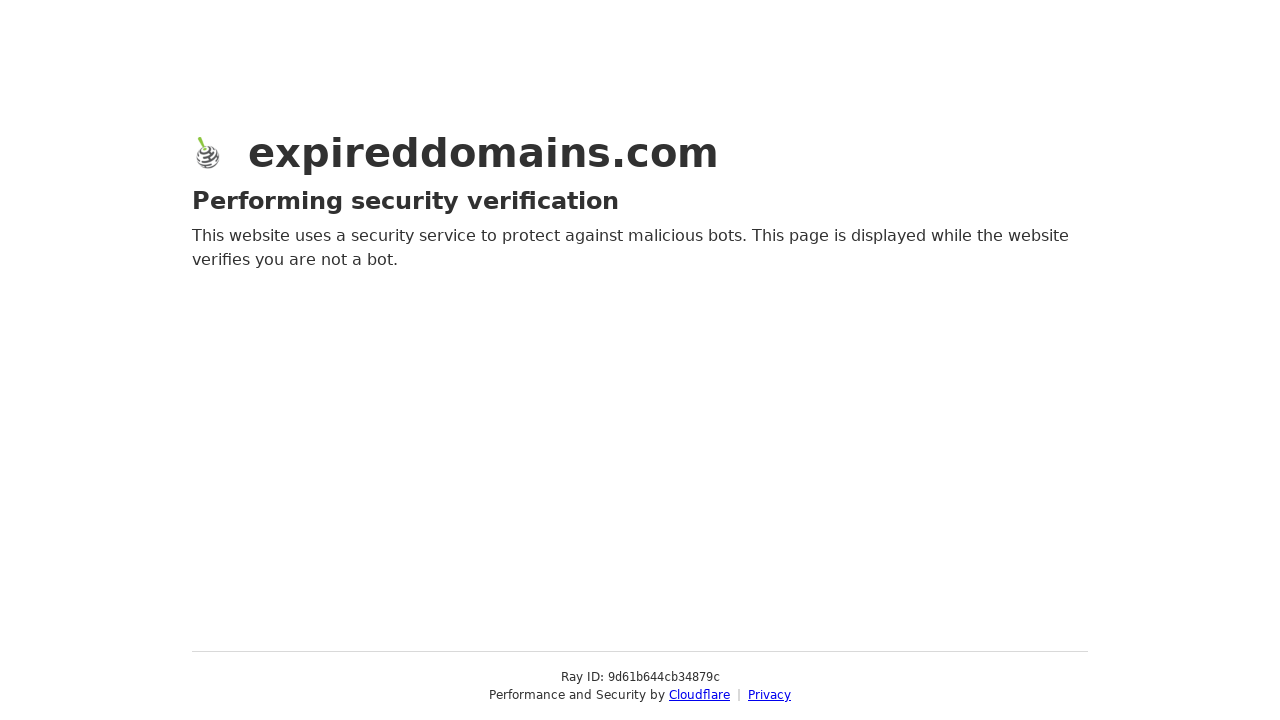

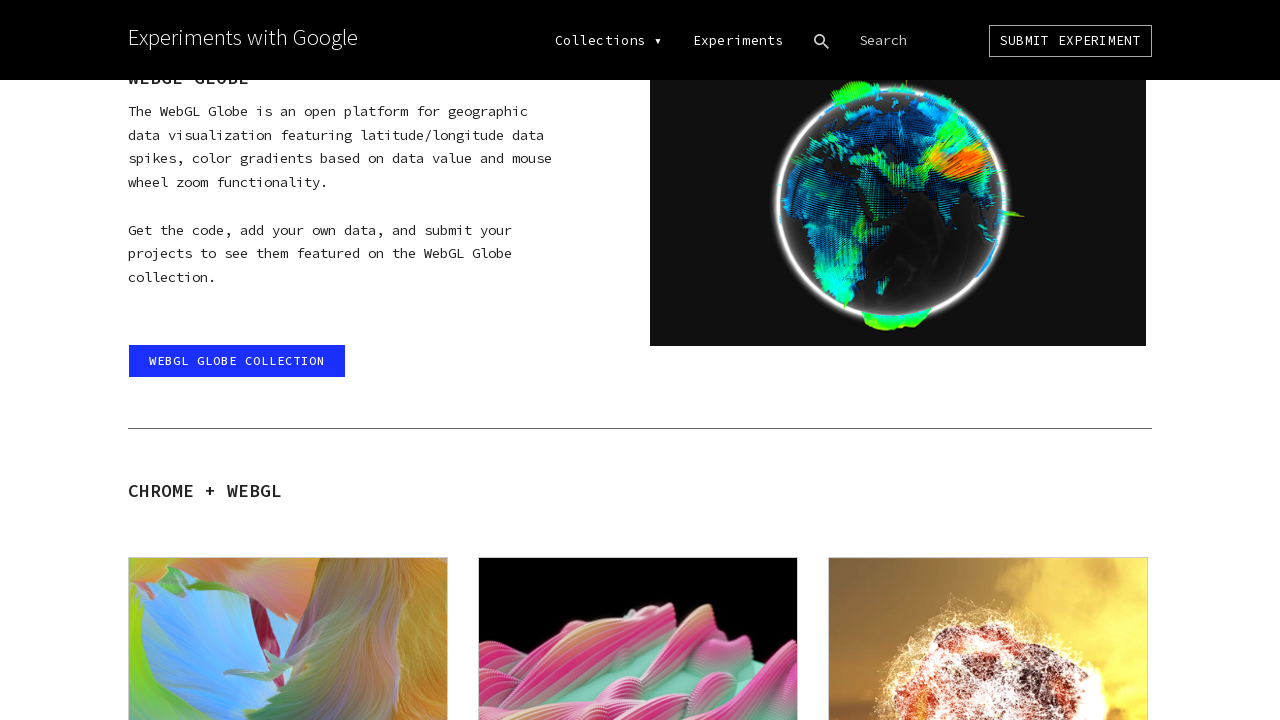